Tests a demo form by clicking on username field, filling in an email address, and clicking a checkbox to share email.

Starting URL: https://www.shopsite.com/demo.html

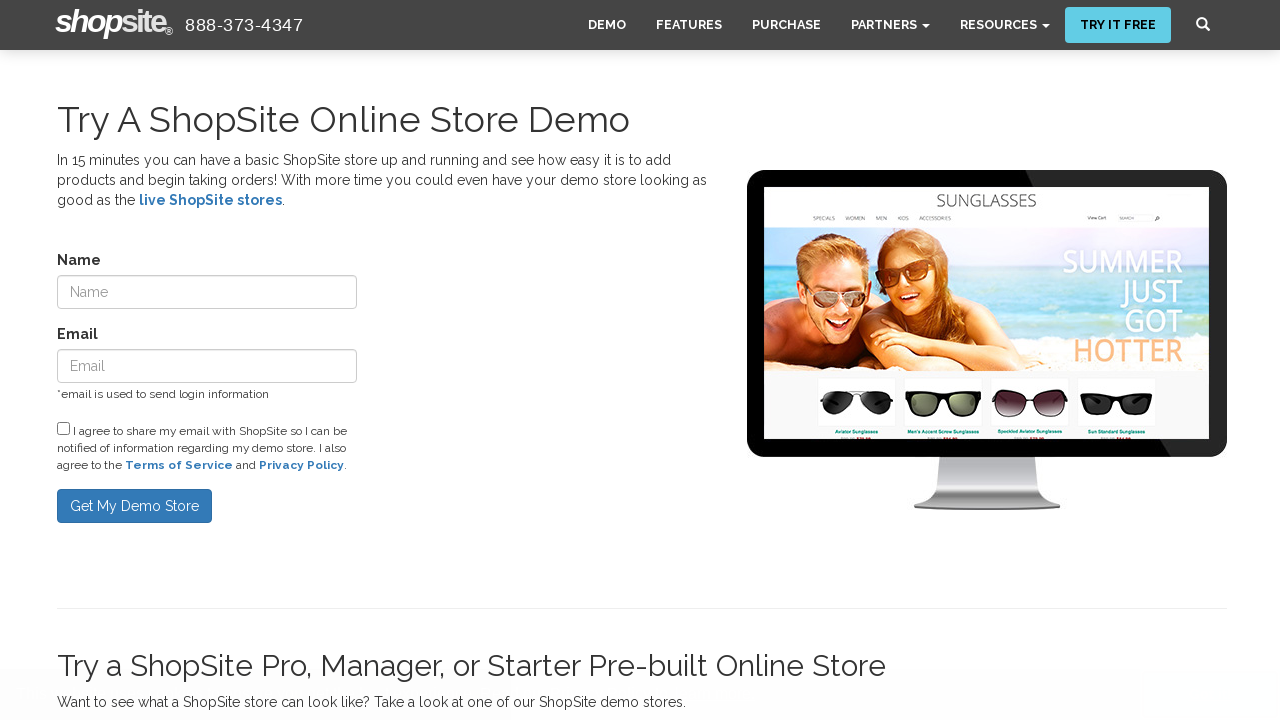

Clicked on username field at (207, 292) on #username
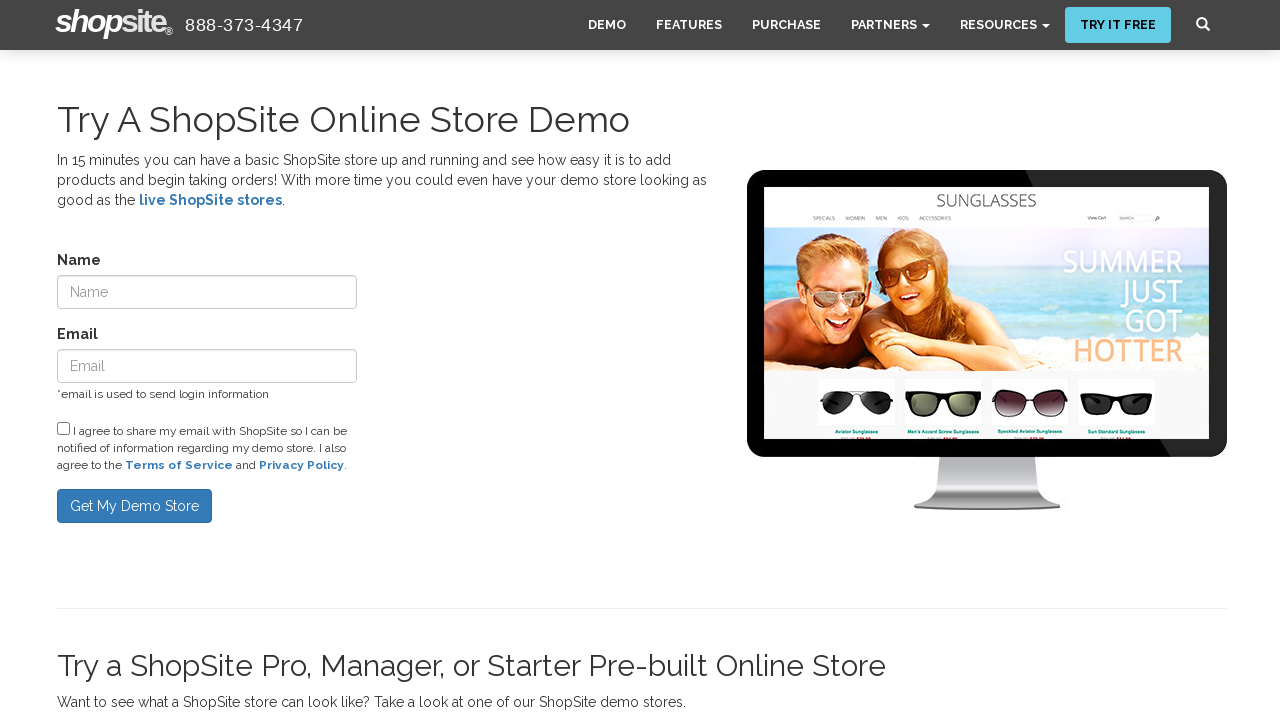

Filled username field with 'johnsmith42' on #username
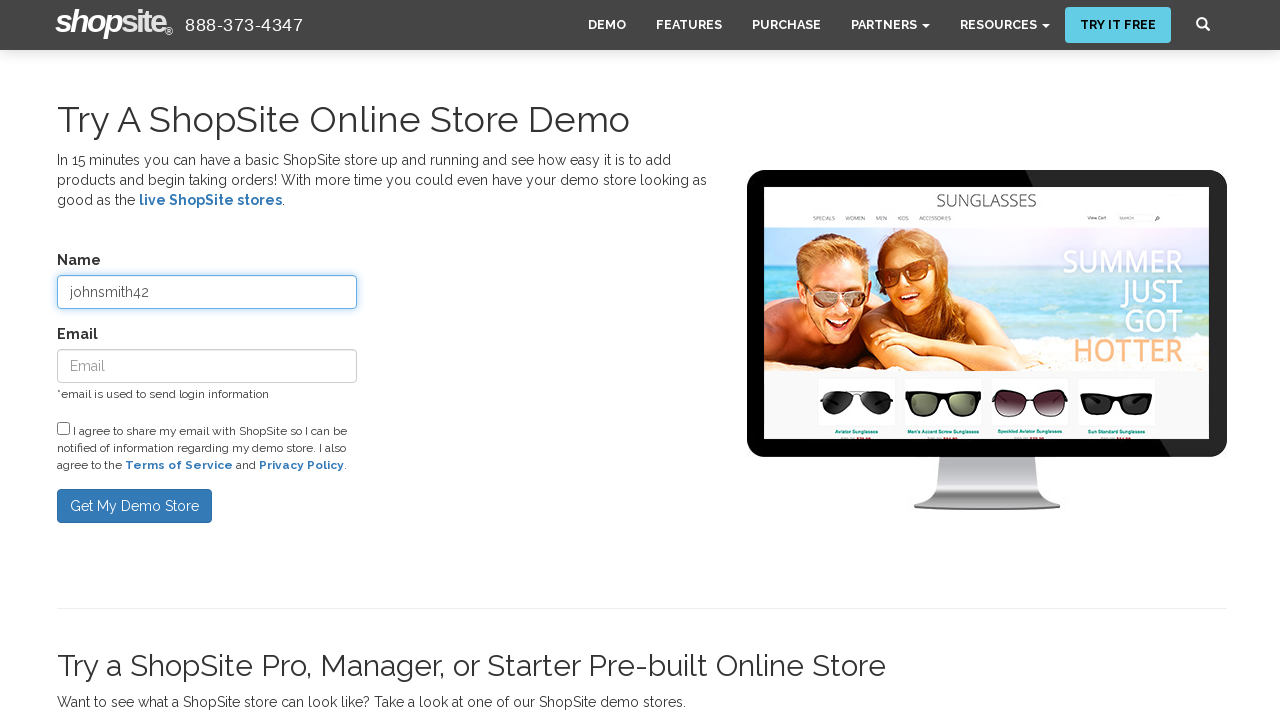

Clicked on user email field at (207, 366) on #useremail
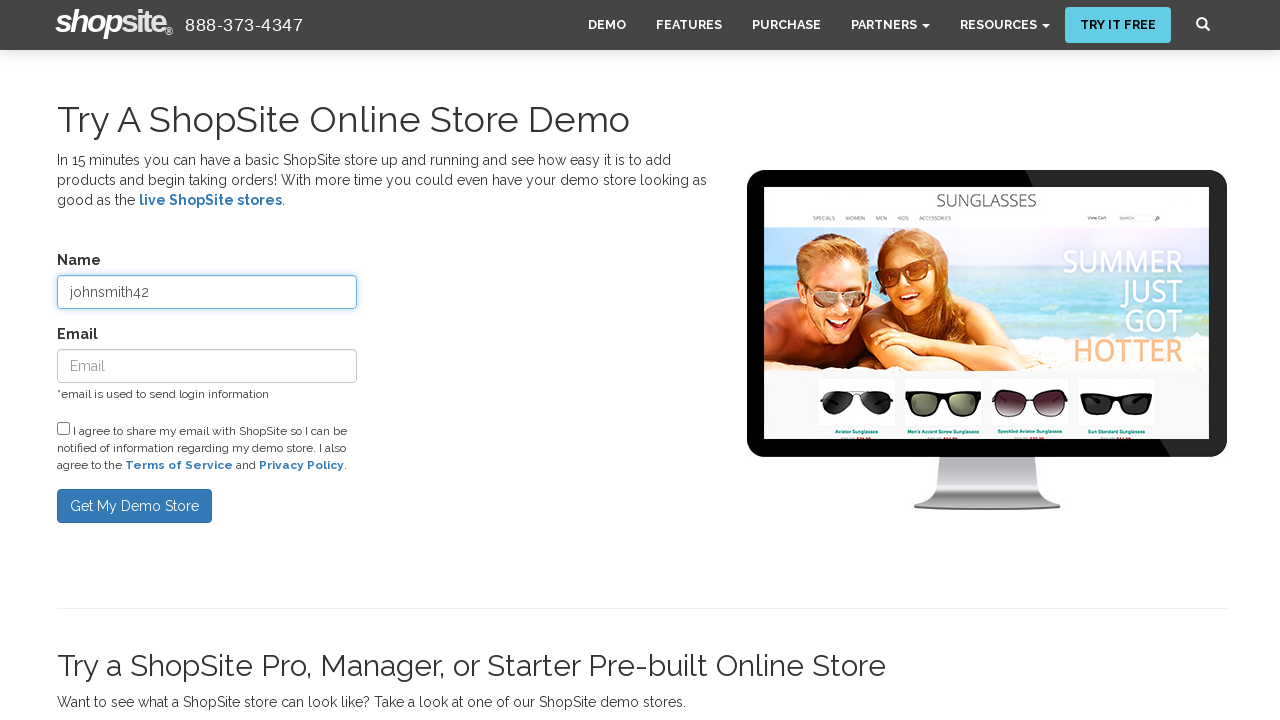

Filled email field with 'bla@bla.com' on #useremail
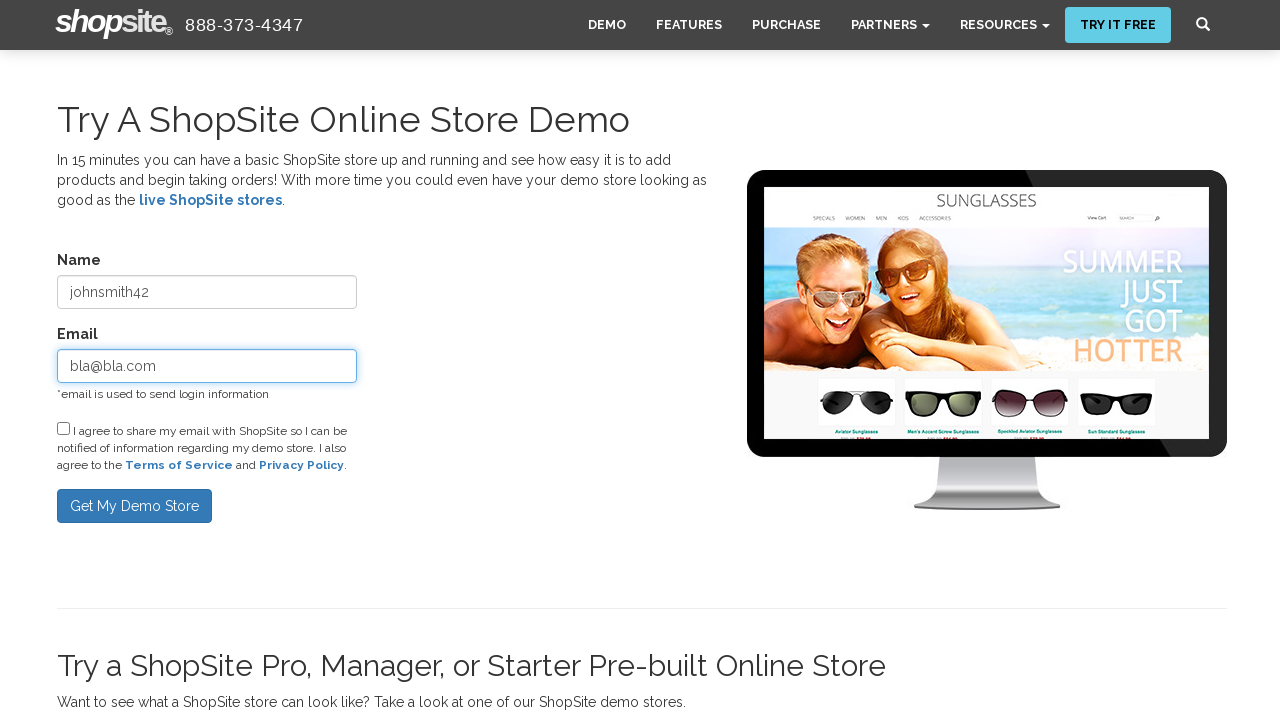

Clicked share email checkbox at (64, 428) on #shareemail
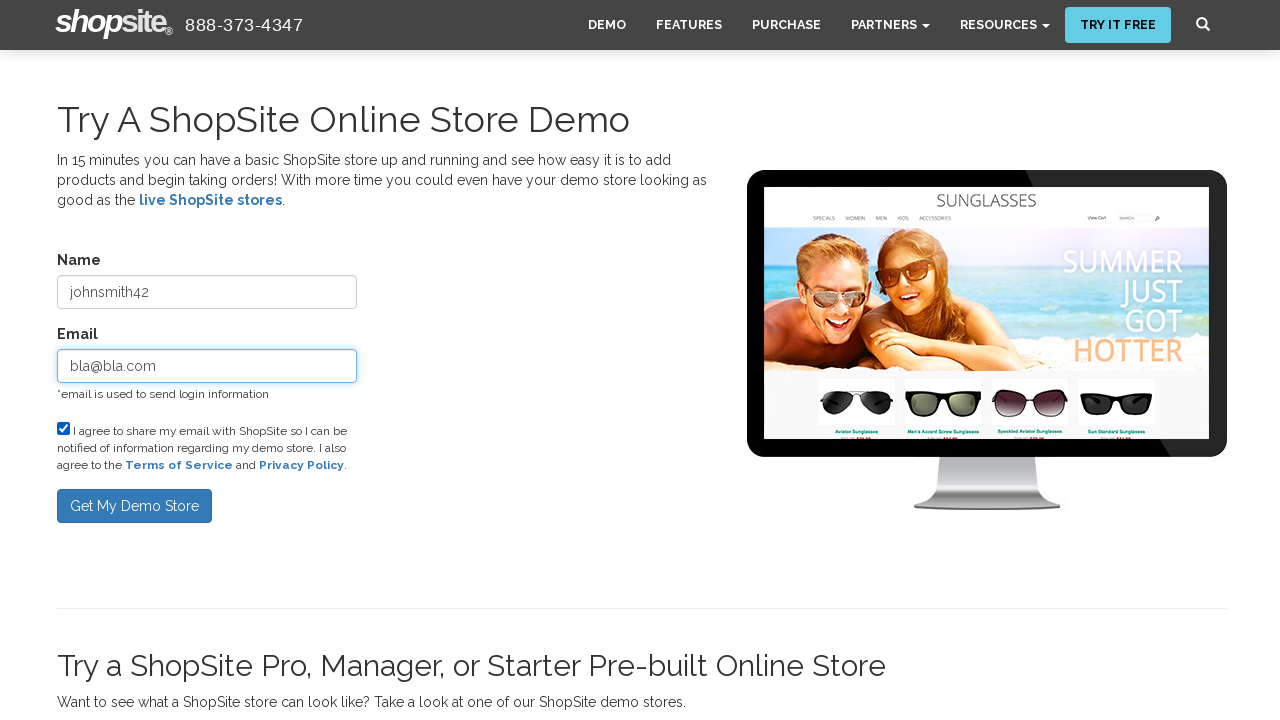

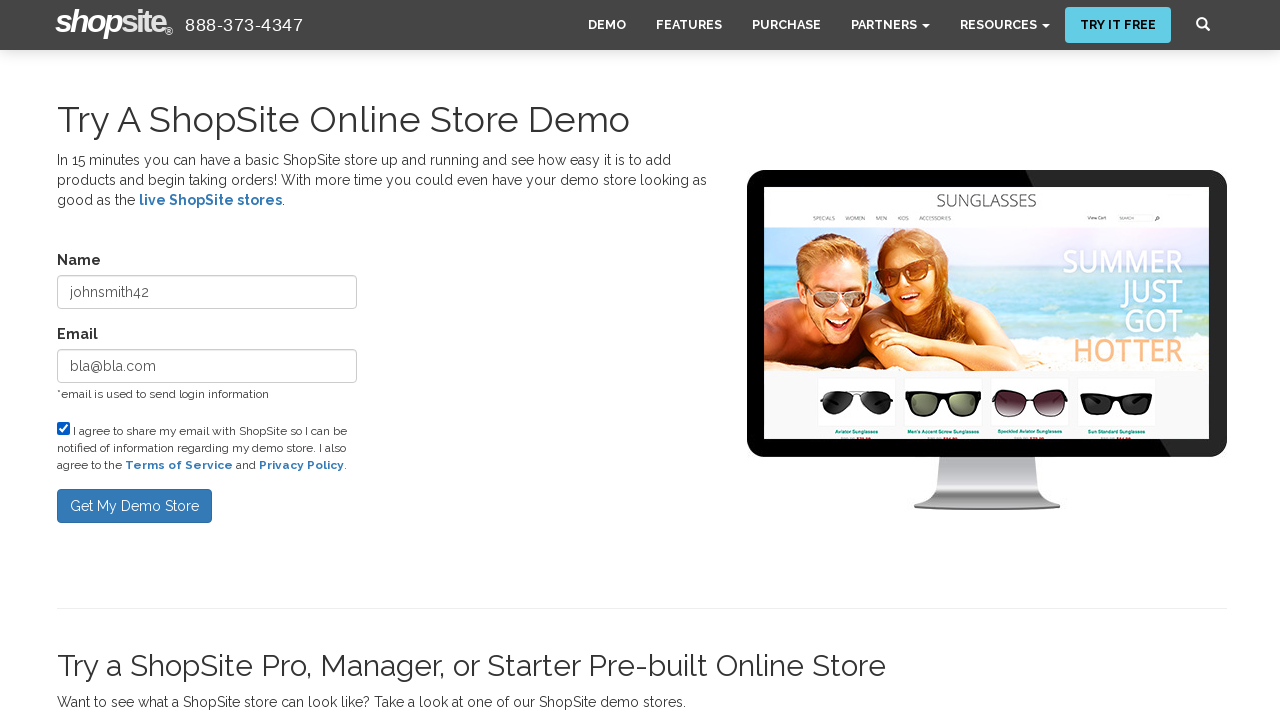